Tests sorting a data table without semantic attributes by clicking the column header once to sort in ascending order, then verifies the dues column values are sorted ascending.

Starting URL: http://the-internet.herokuapp.com/tables

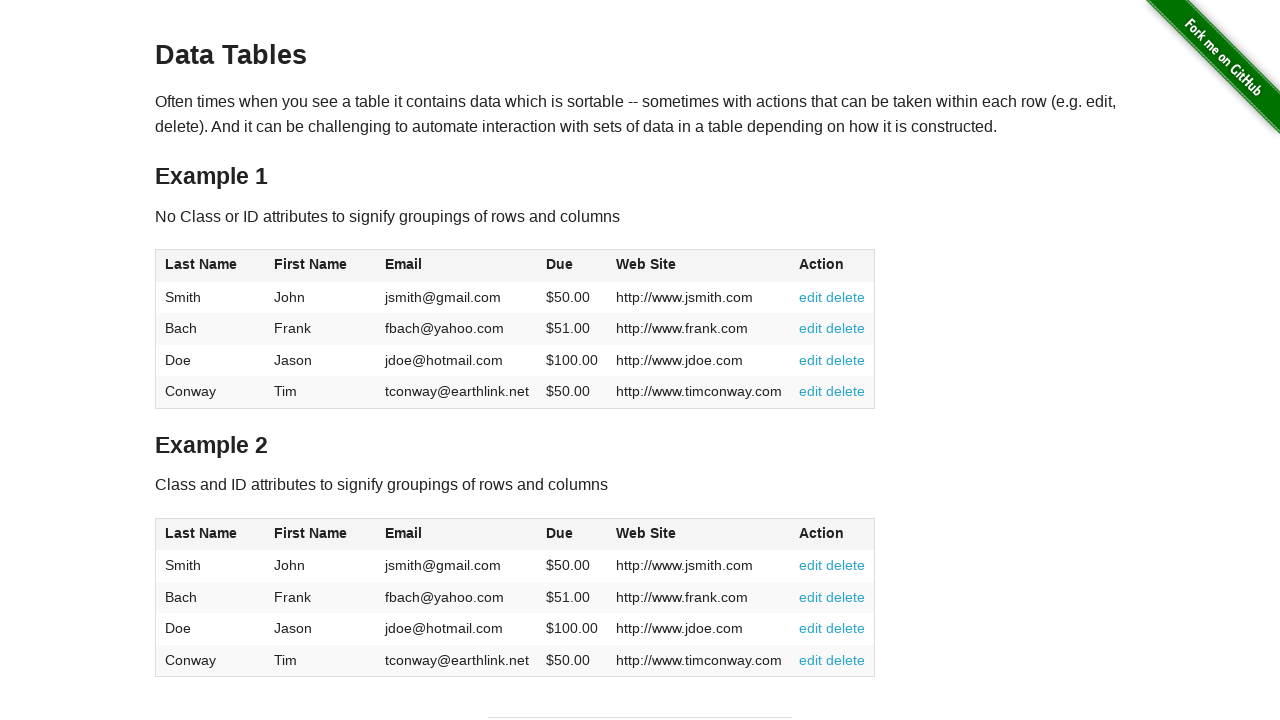

Clicked the 4th column header (Dues) to sort in ascending order at (572, 266) on #table1 thead tr th:nth-of-type(4)
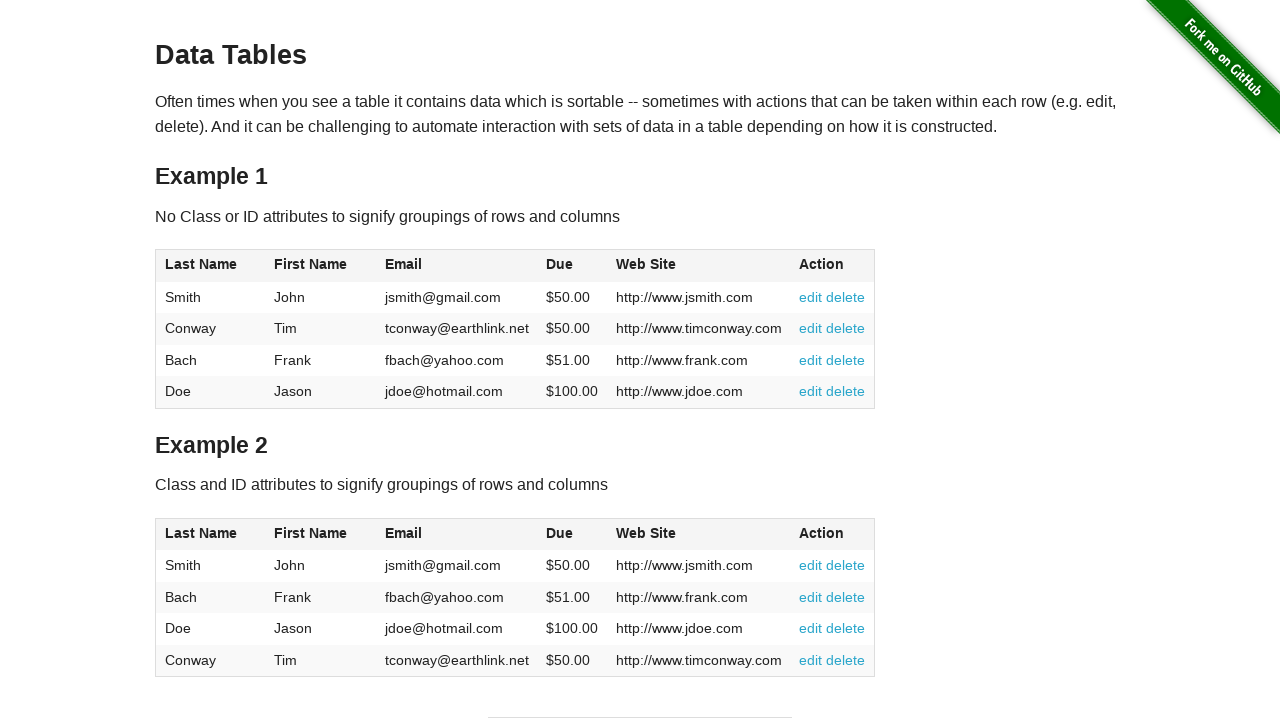

Waited for sorted table to be visible with dues column data
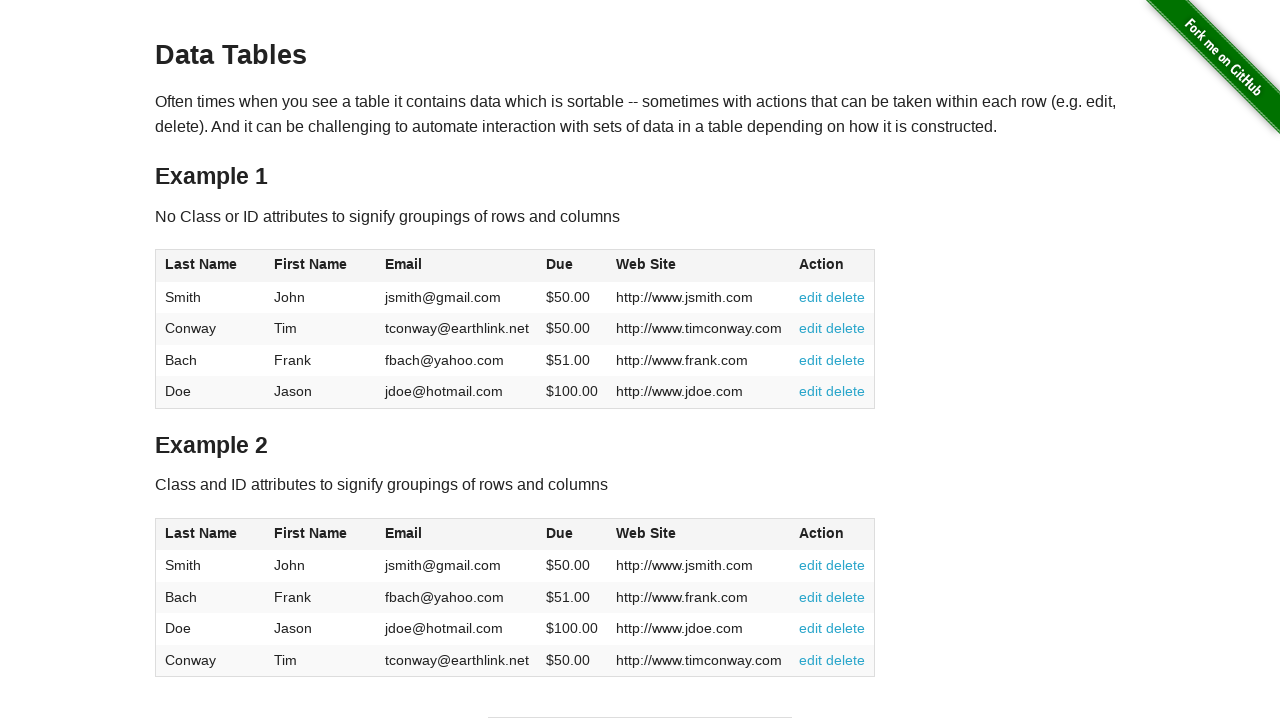

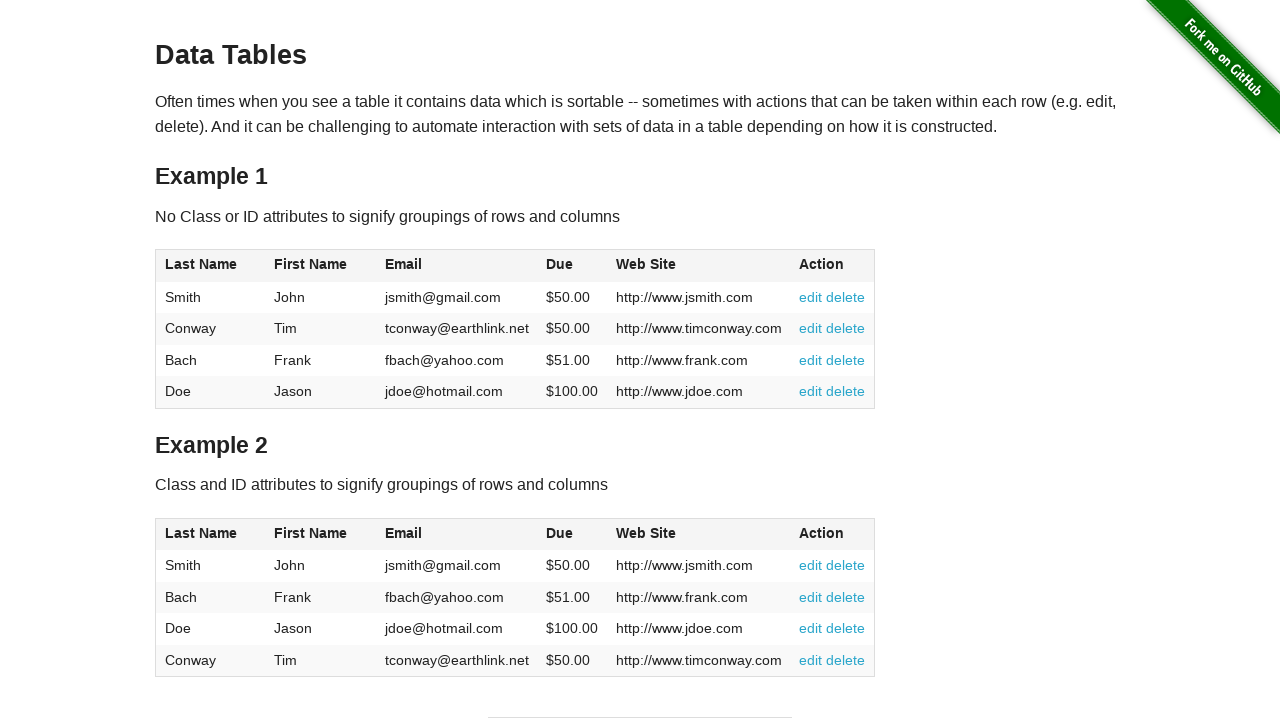